Tests tooltip functionality by hovering over a button and verifying the tooltip text appears with the expected content

Starting URL: http://demoqa.com/tool-tips

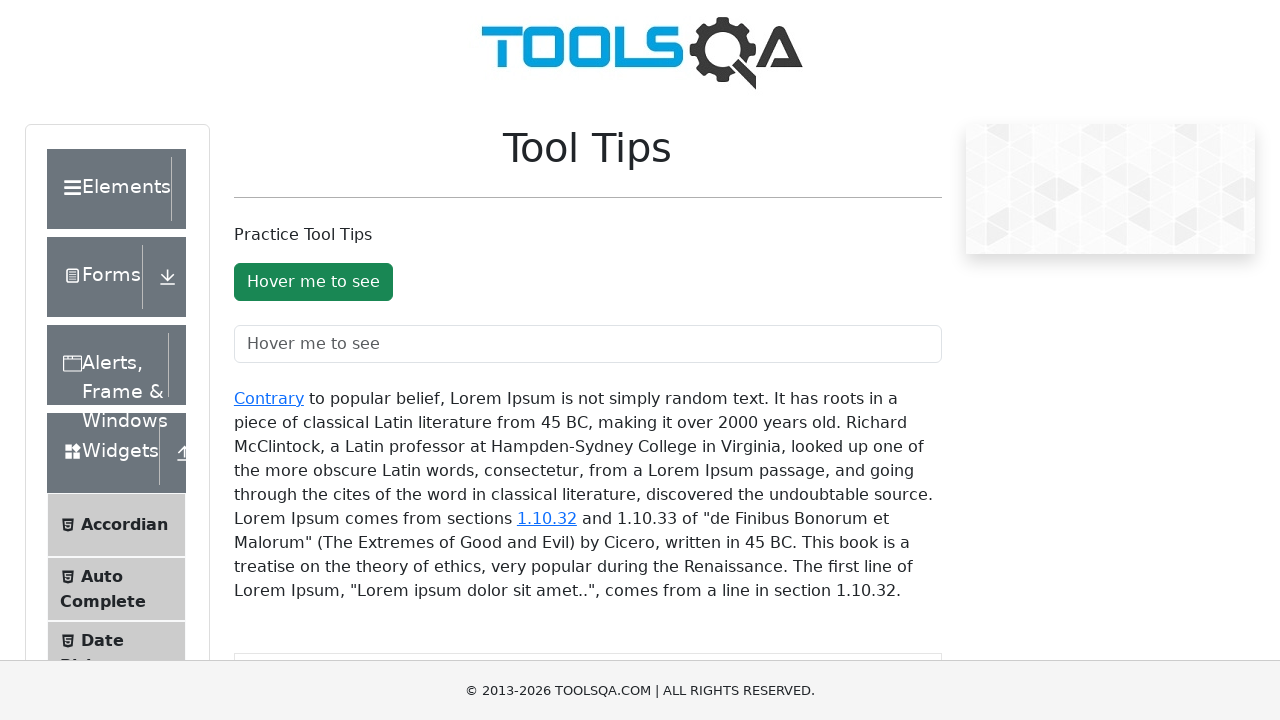

Hovered over the tooltip button at (313, 282) on #toolTipButton
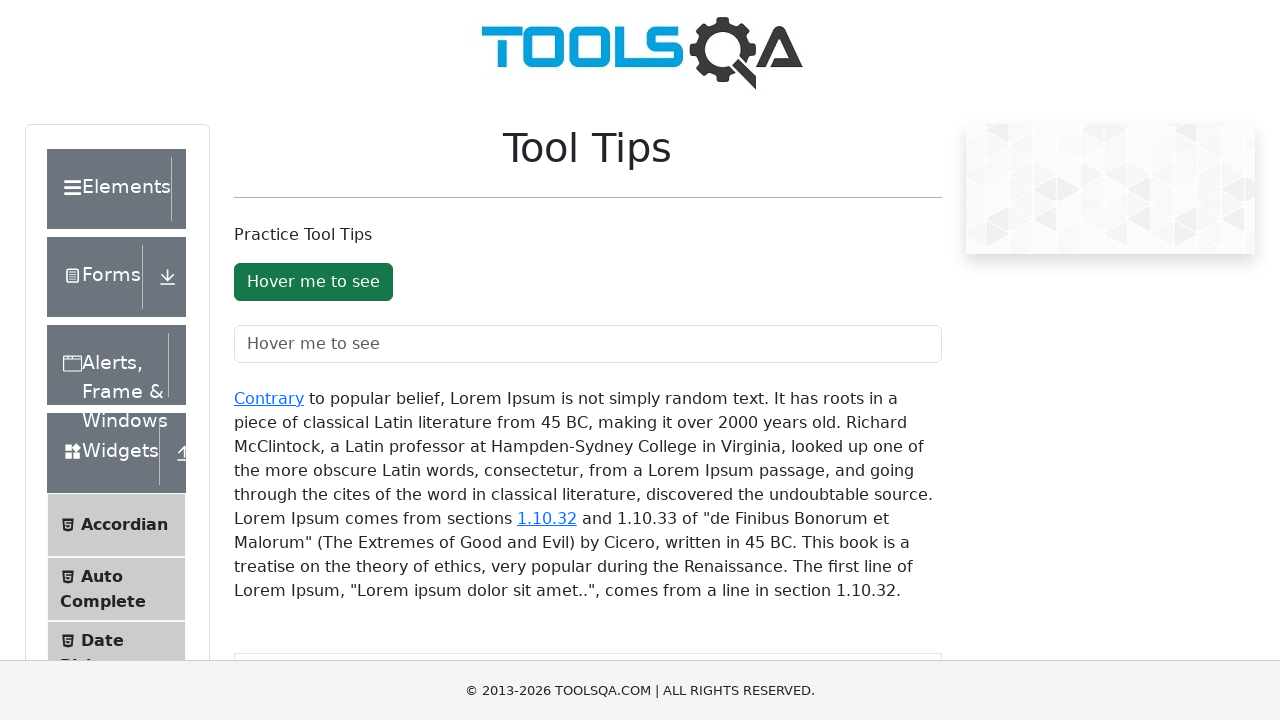

Tooltip appeared and became visible
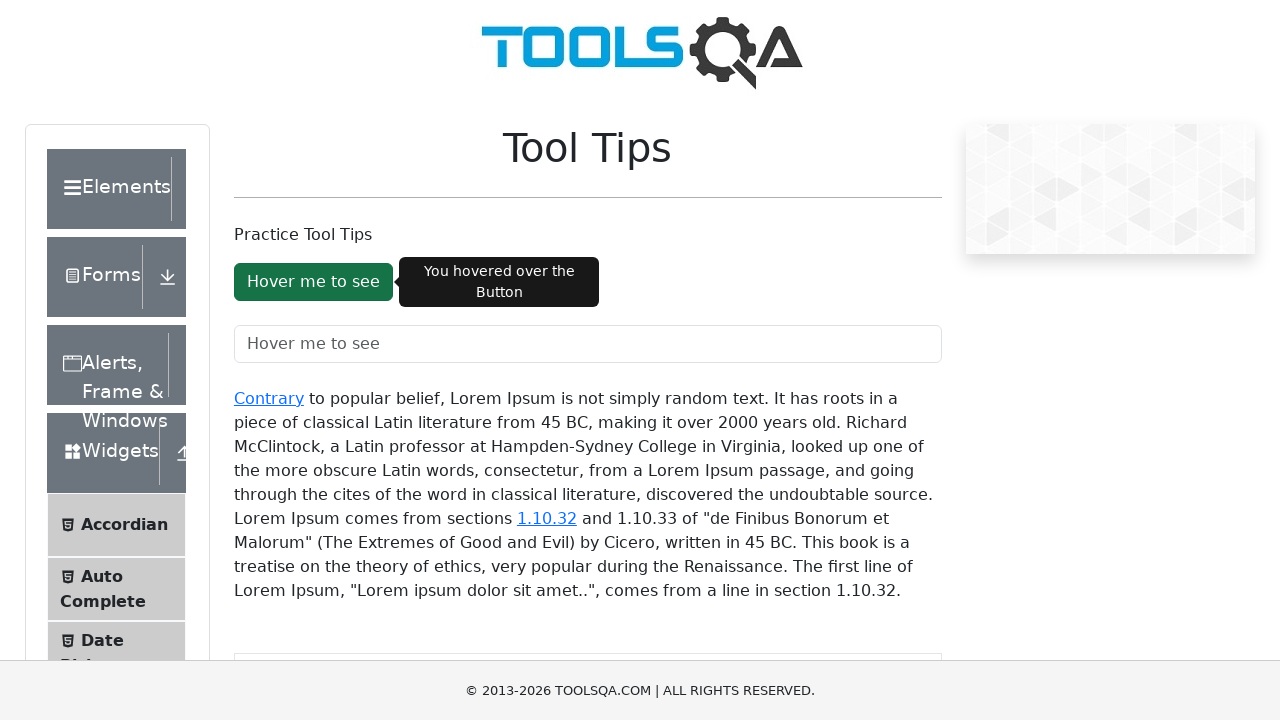

Located the tooltip element
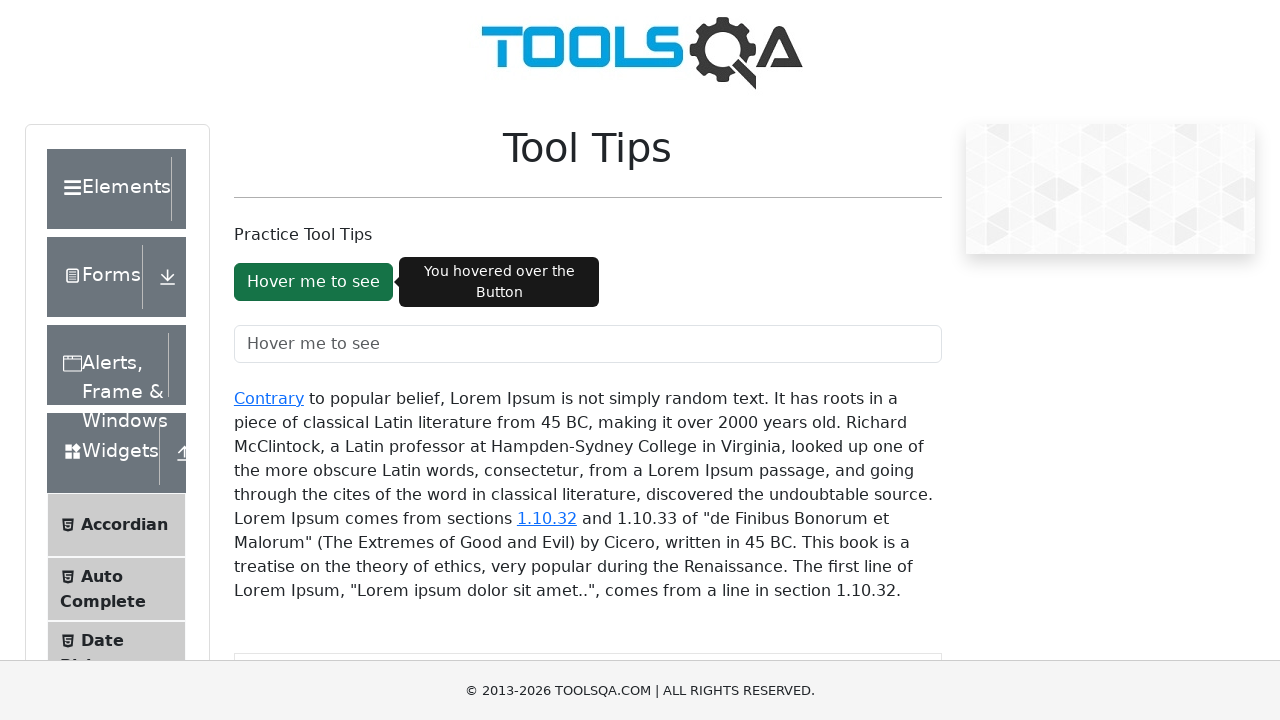

Retrieved tooltip text: 'You hovered over the Button'
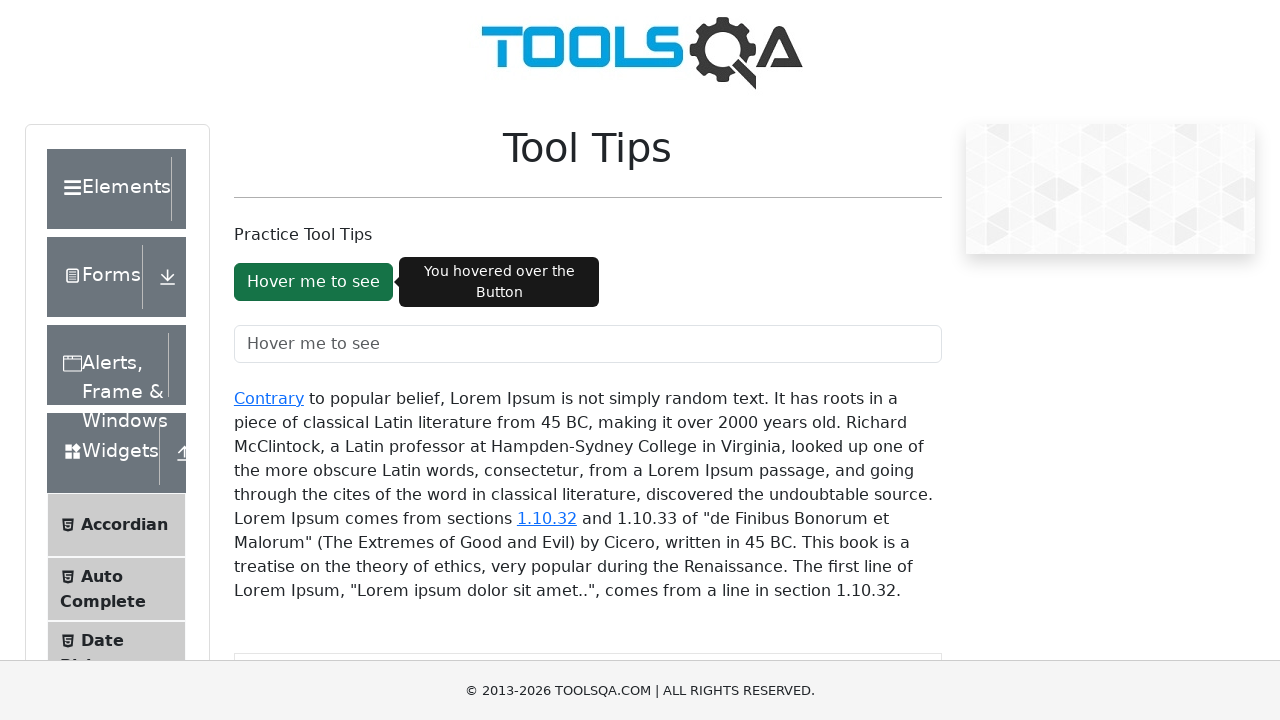

Verified tooltip text matches expected content 'You hovered over the Button'
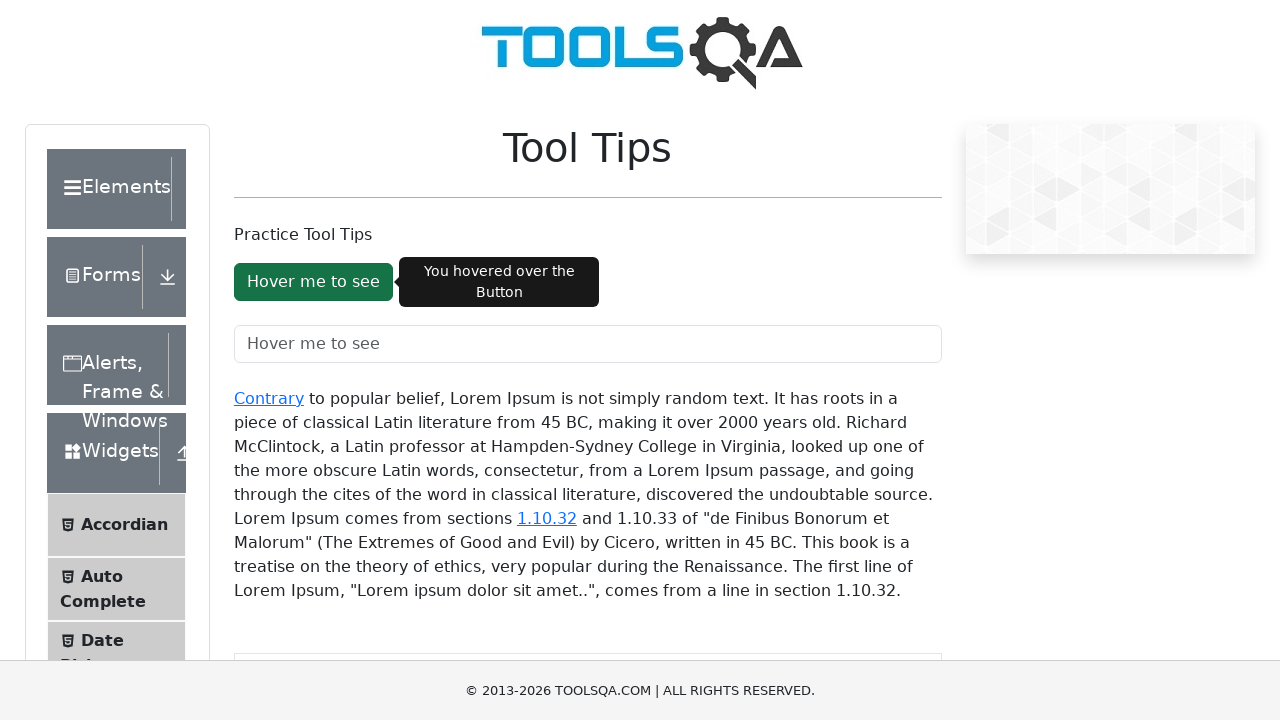

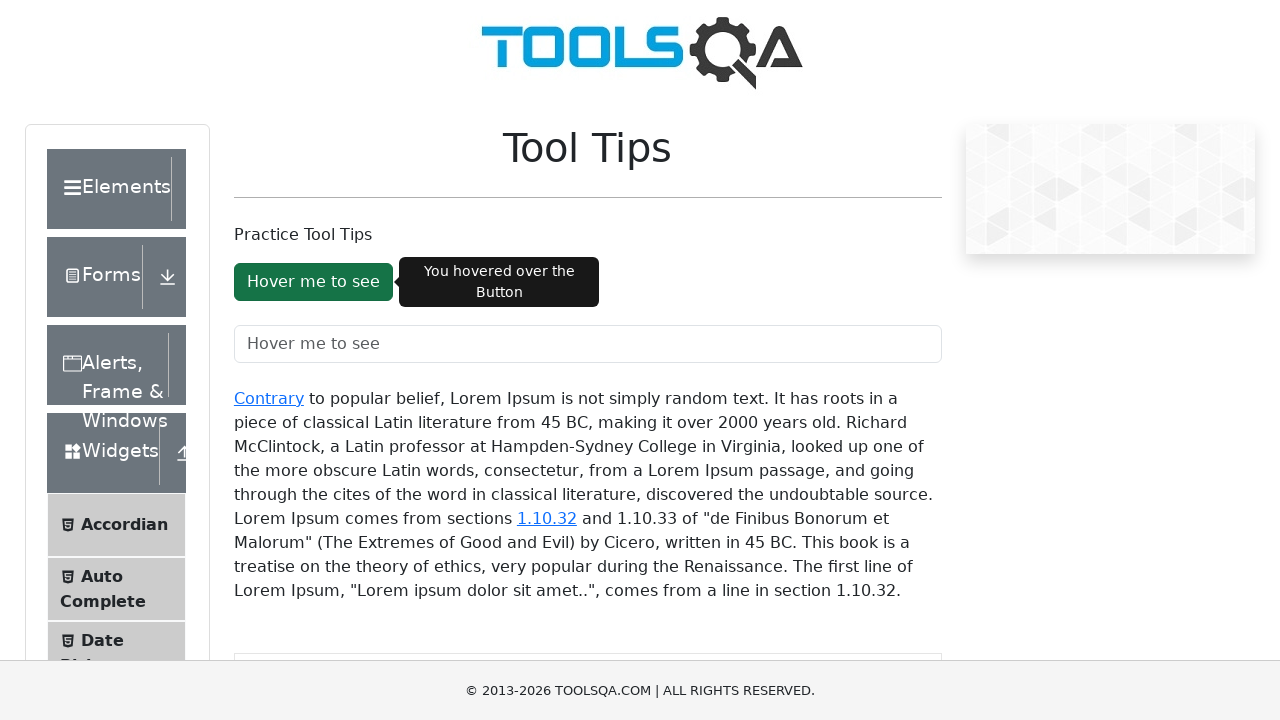